Navigates to a Bloxd.io game lobby, waits for the game to load, then opens the chat and sends a message.

Starting URL: https://bloxd.io/play/classic/%F0%9F%A9%B8%F0%9F%A9%B8lifesteal%F0%9F%98%88

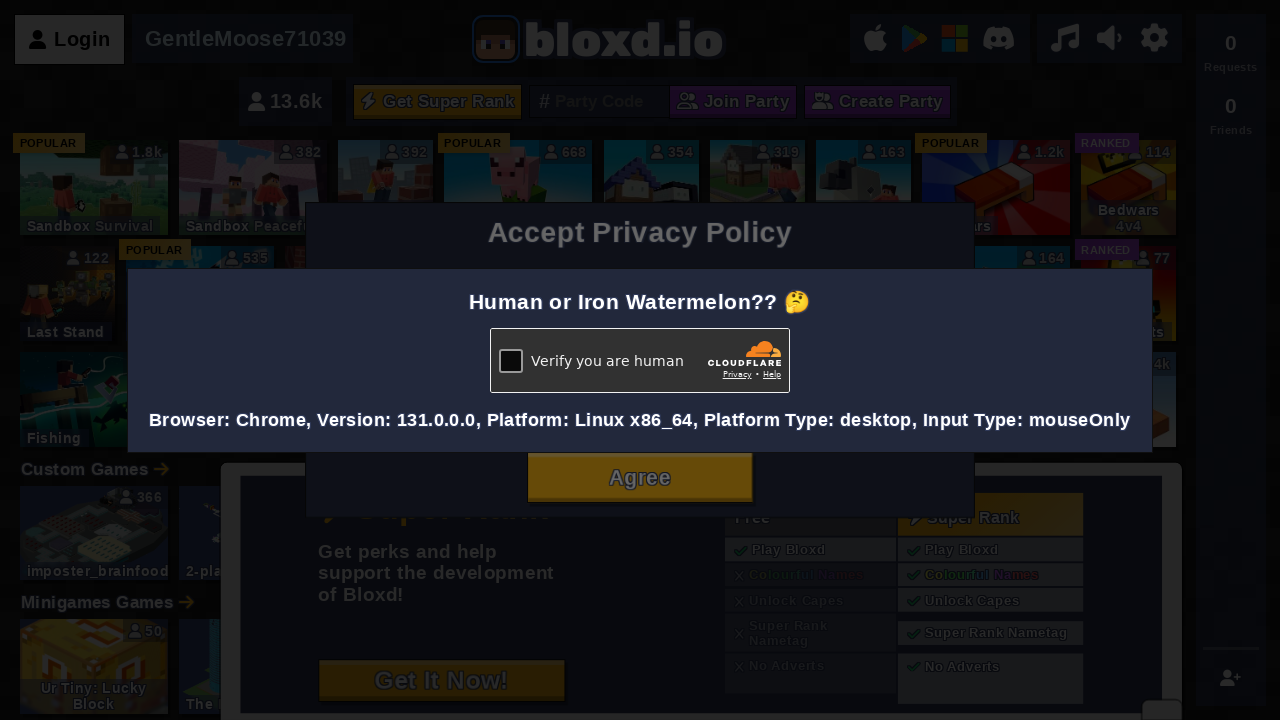

Navigated to Bloxd.io lifesteal game lobby
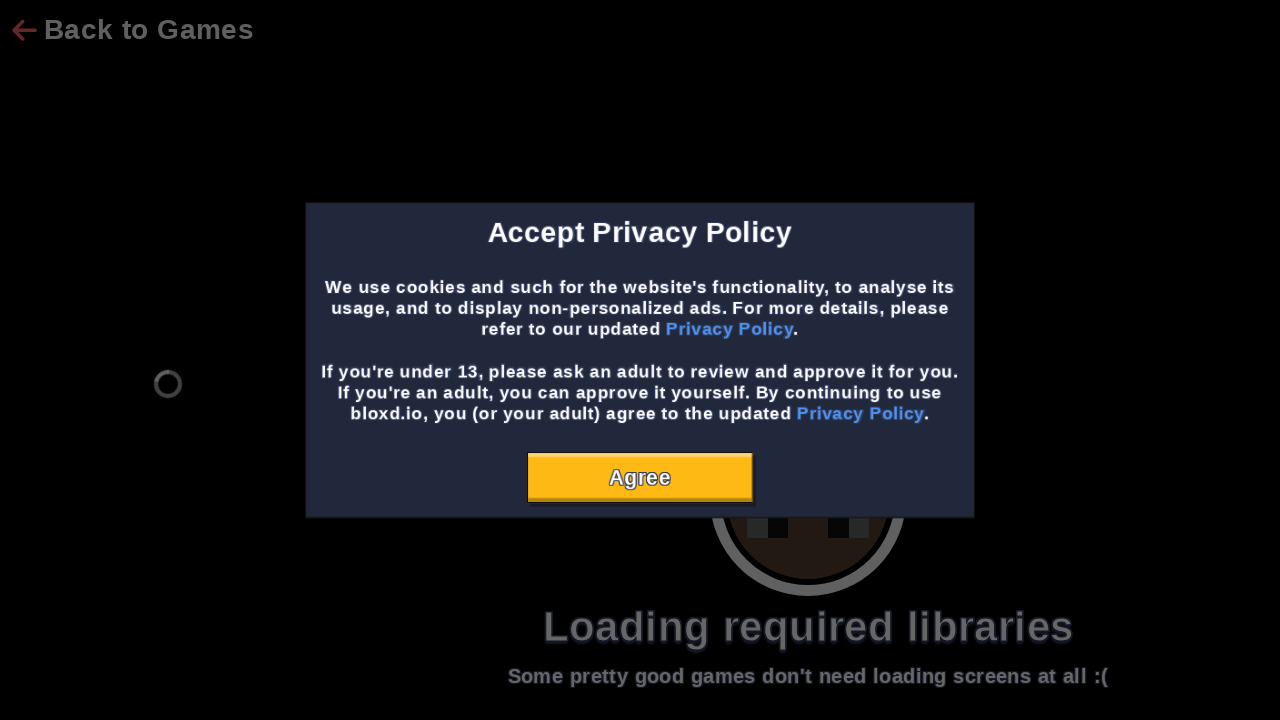

Game world finished loading (20 second wait)
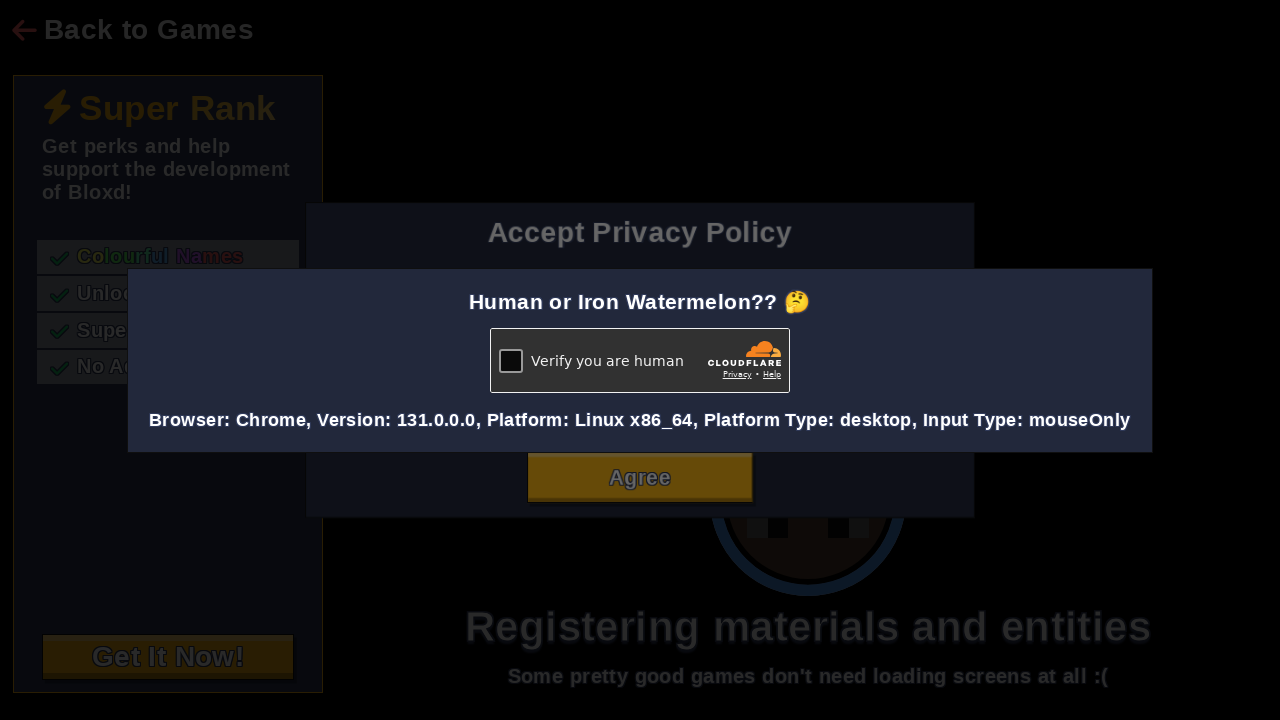

Pressed Enter to open chat
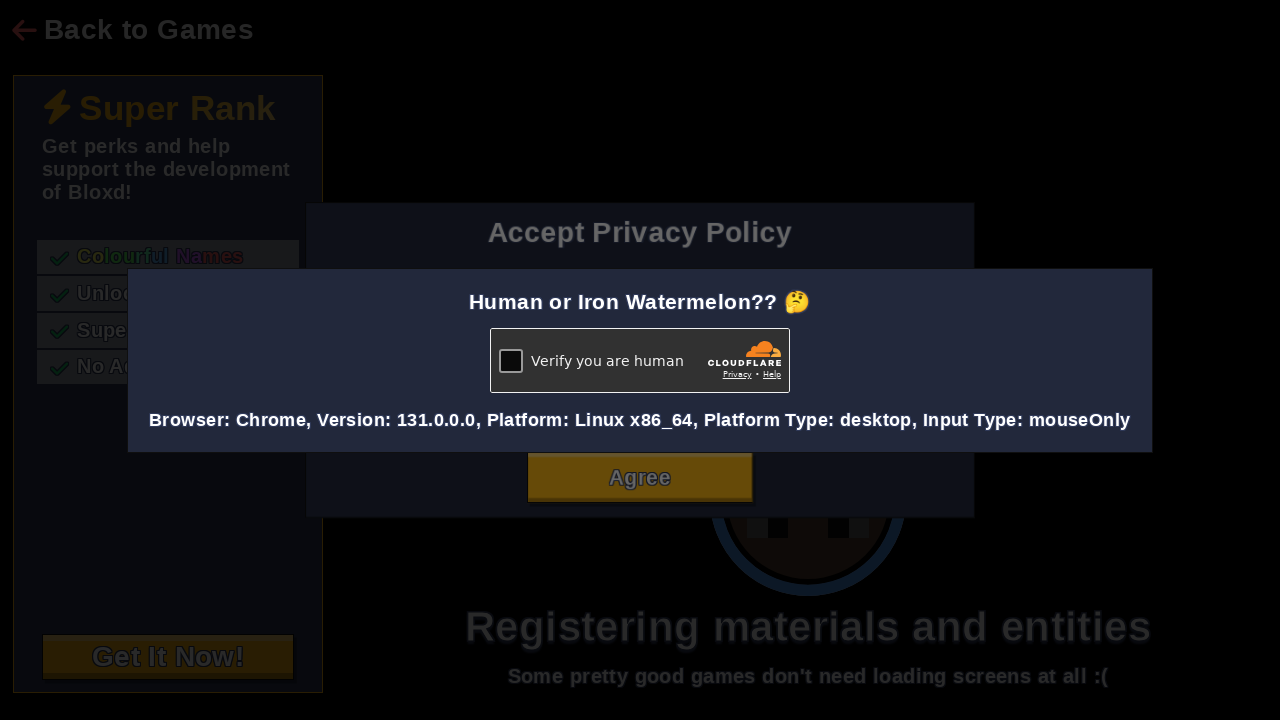

Chat interface opened
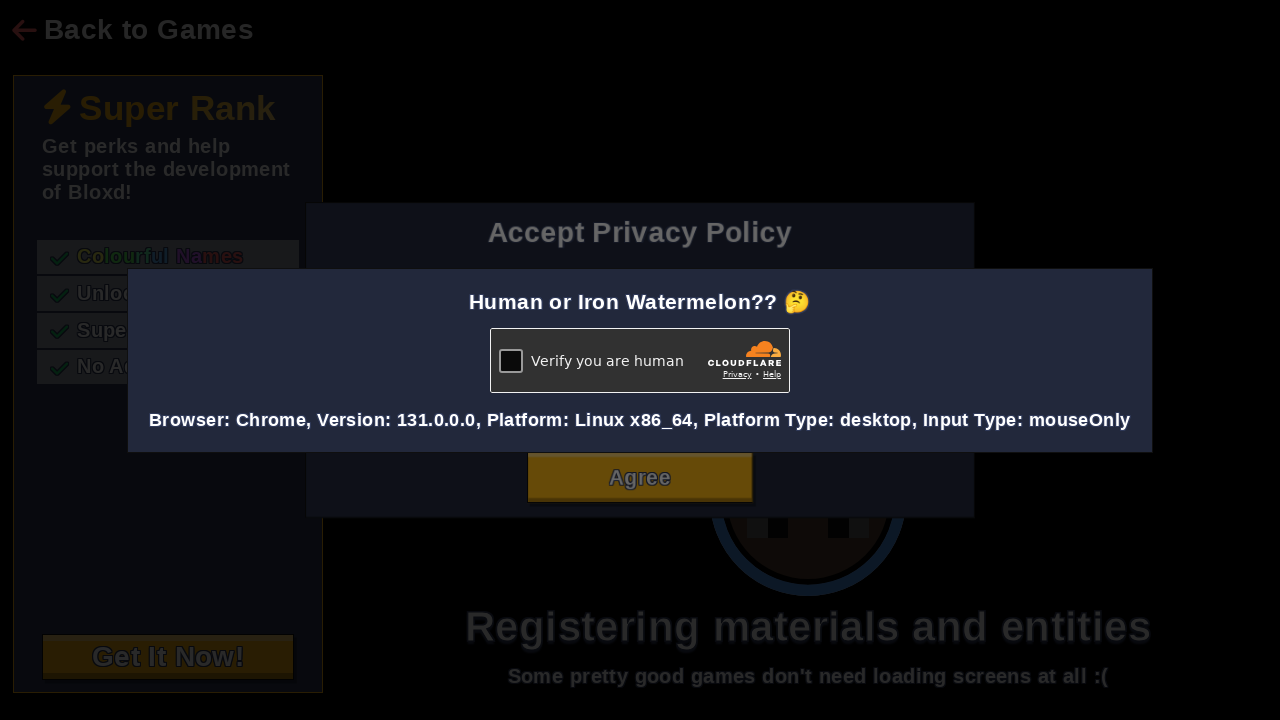

Typed chat message: 'Hello from automated test!'
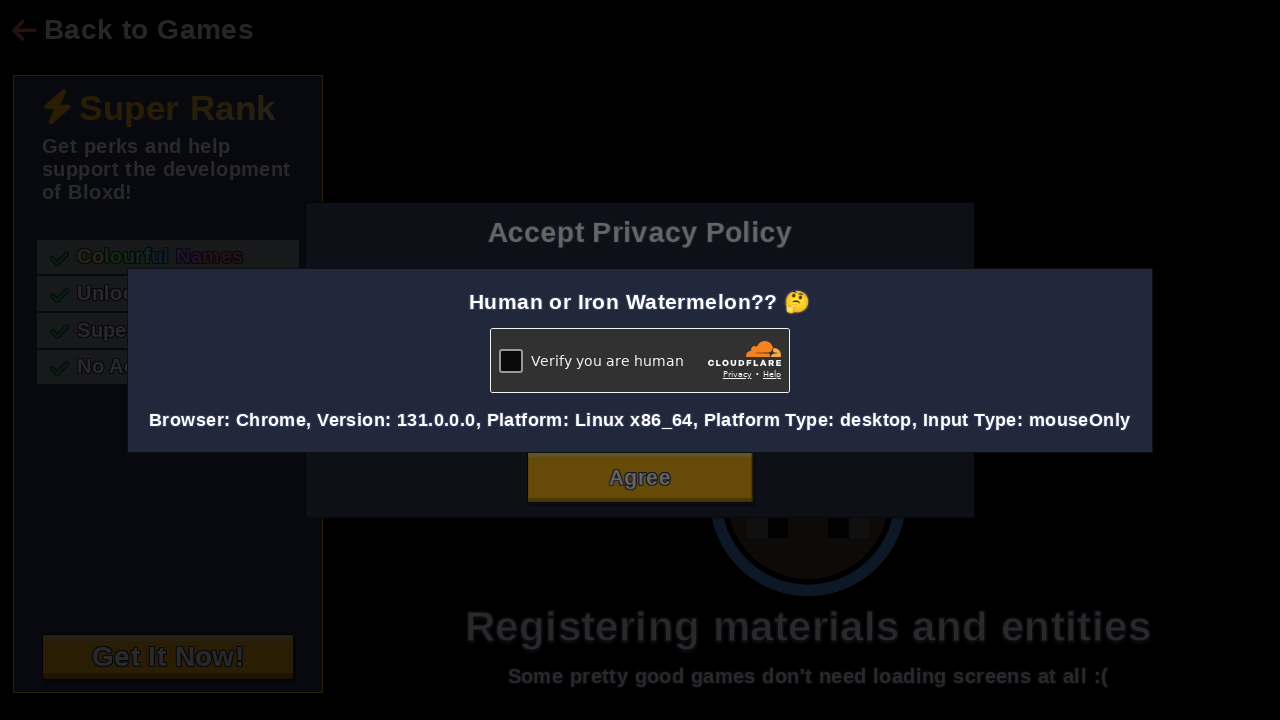

Sent chat message by pressing Enter
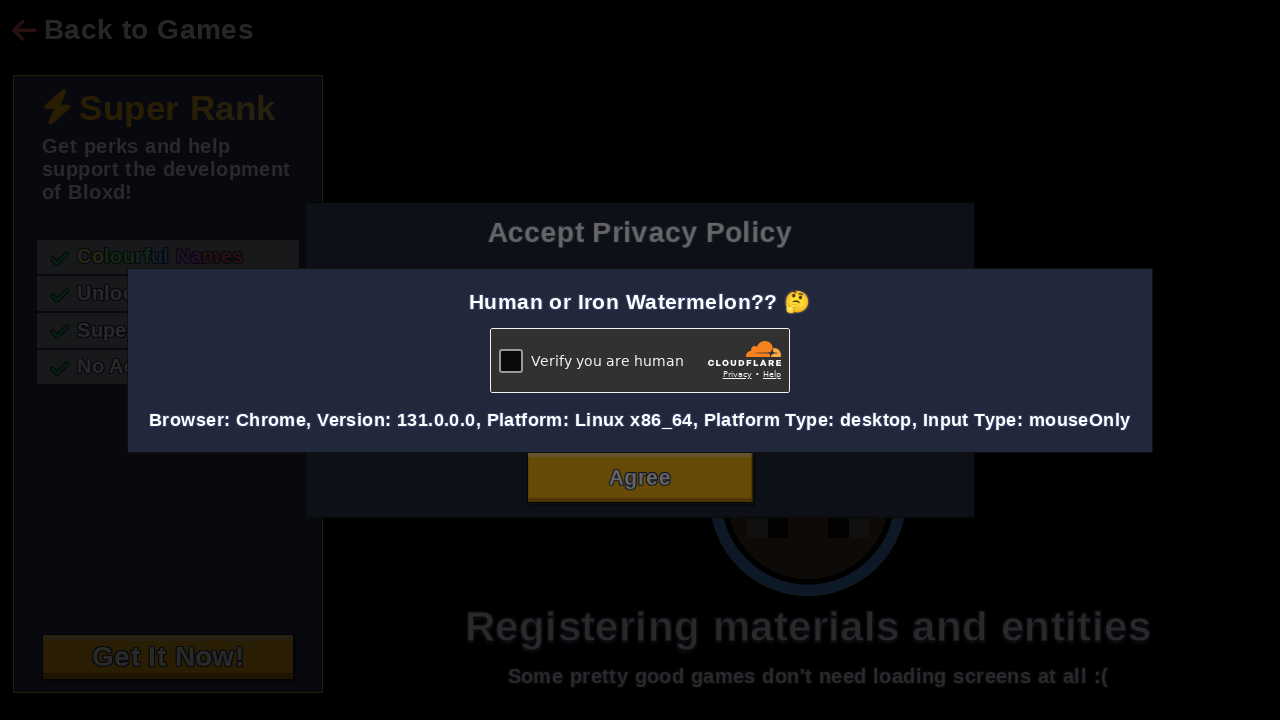

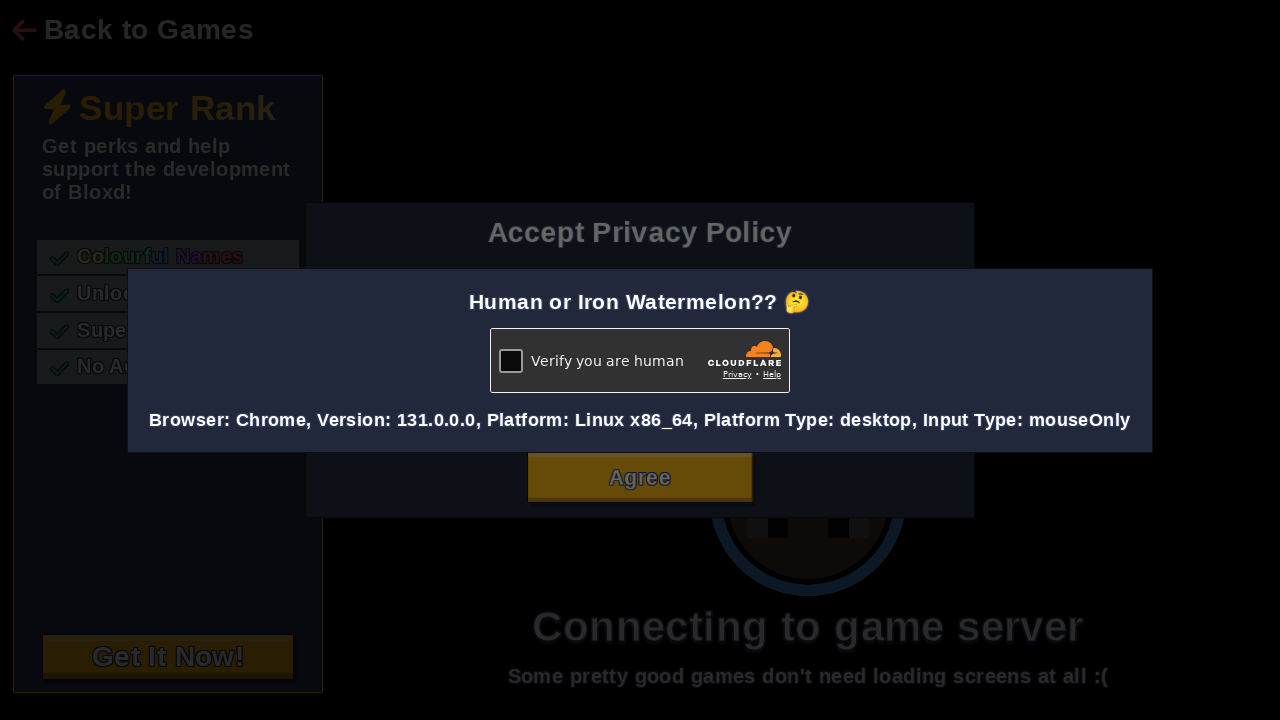